Tests keyboard navigation by adding a task and using Tab key to navigate through interactive elements including input, toggle all checkbox, task checkbox, and filters.

Starting URL: https://todomvc.com/examples/typescript-react/#/

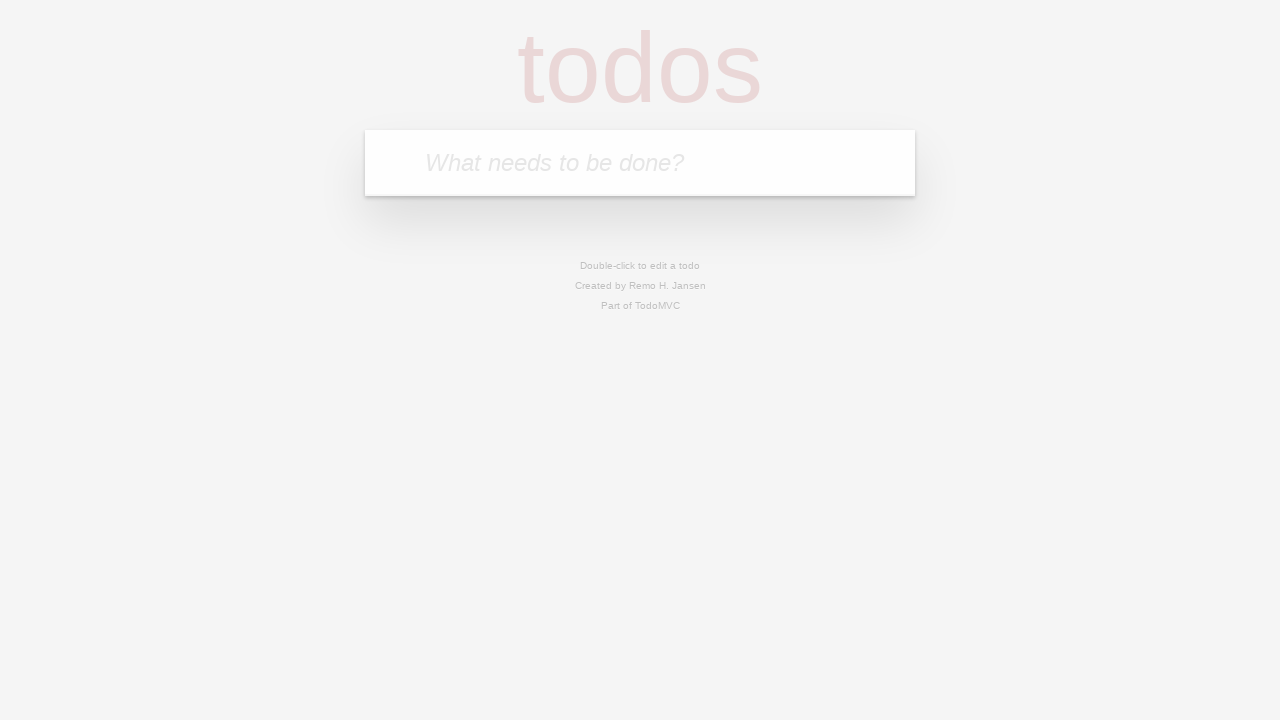

Filled task input field with 'Keyboard test task' on internal:attr=[placeholder="What needs to be done?"i]
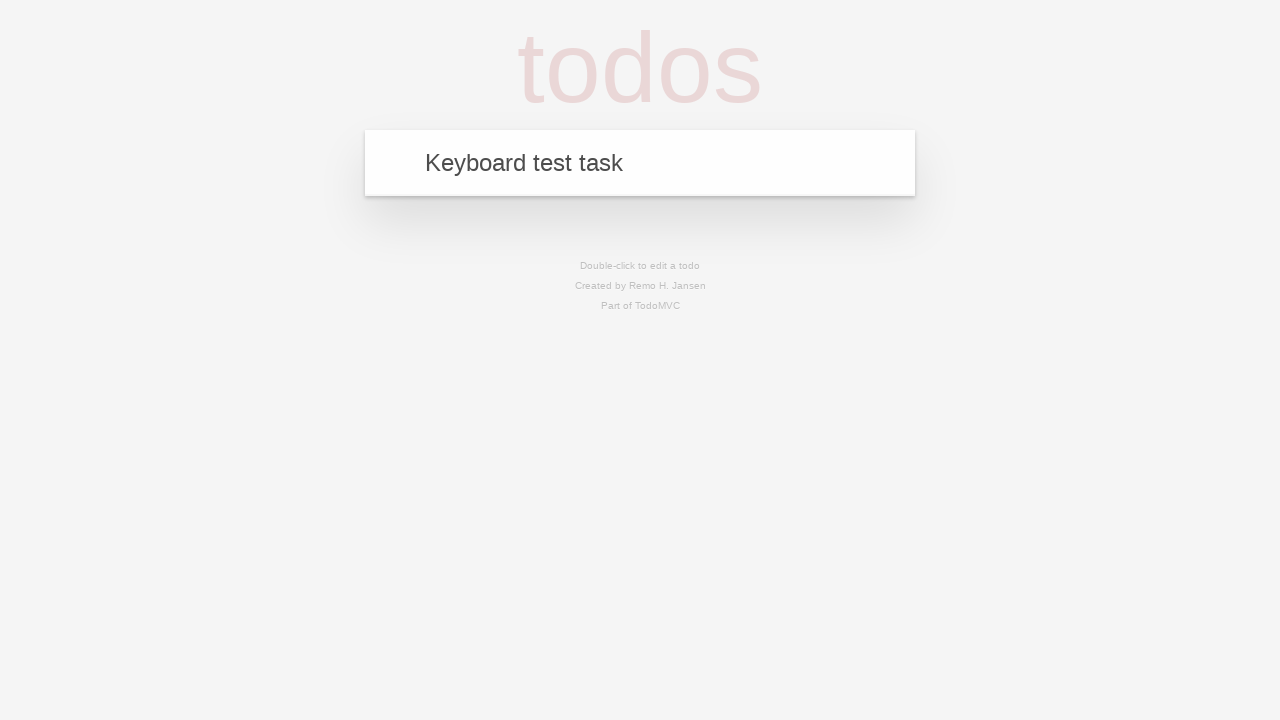

Pressed Enter to add the task on internal:attr=[placeholder="What needs to be done?"i]
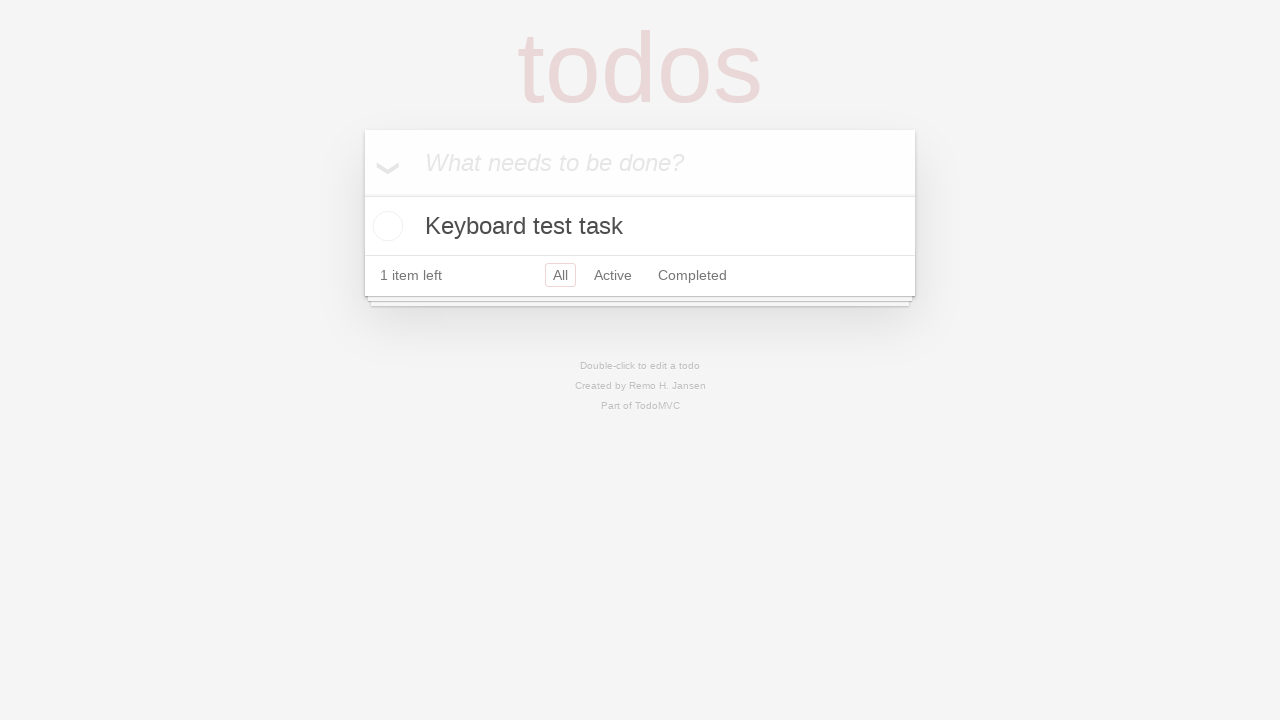

Focused on task input field on internal:attr=[placeholder="What needs to be done?"i]
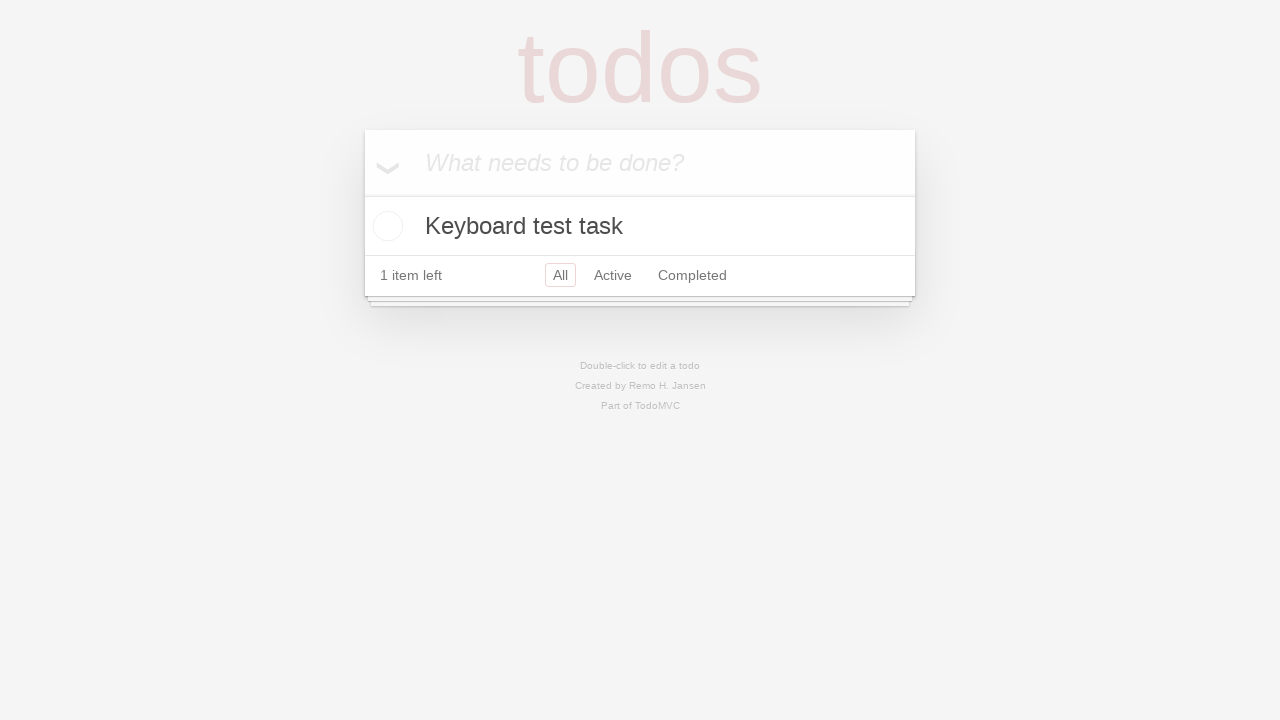

Pressed Tab to navigate to toggle all checkbox
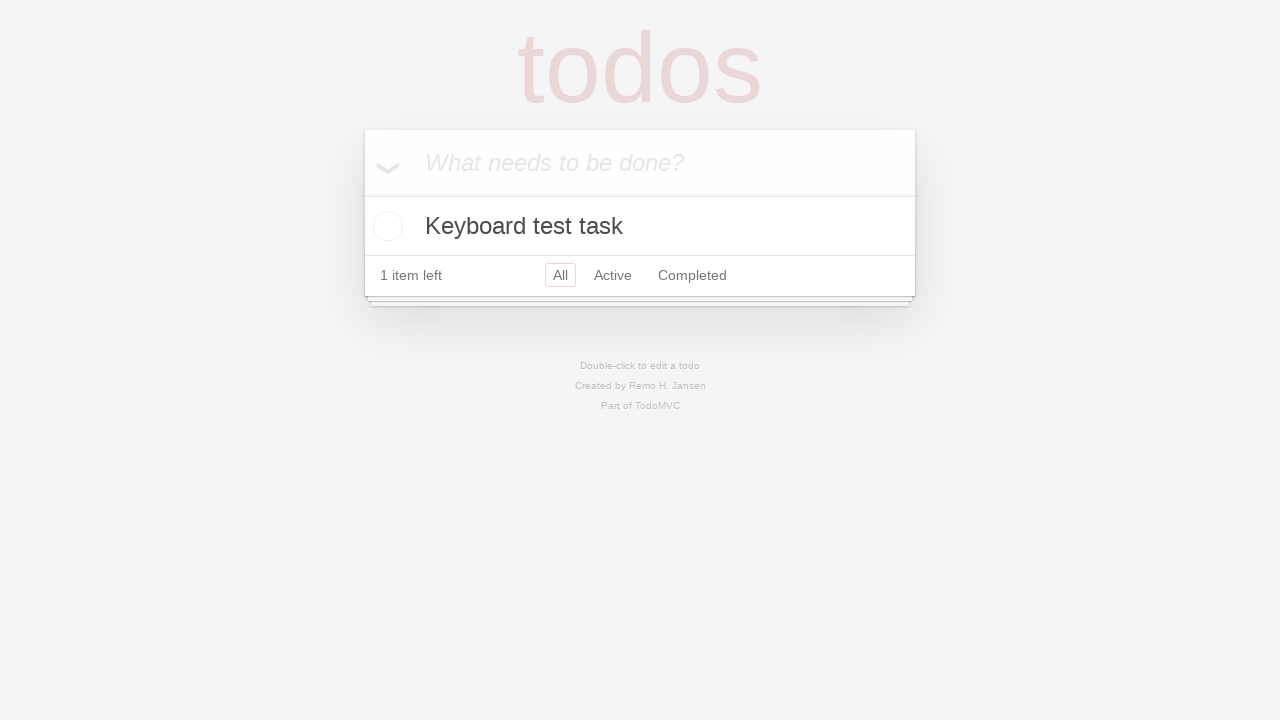

Pressed Tab to navigate to task checkbox
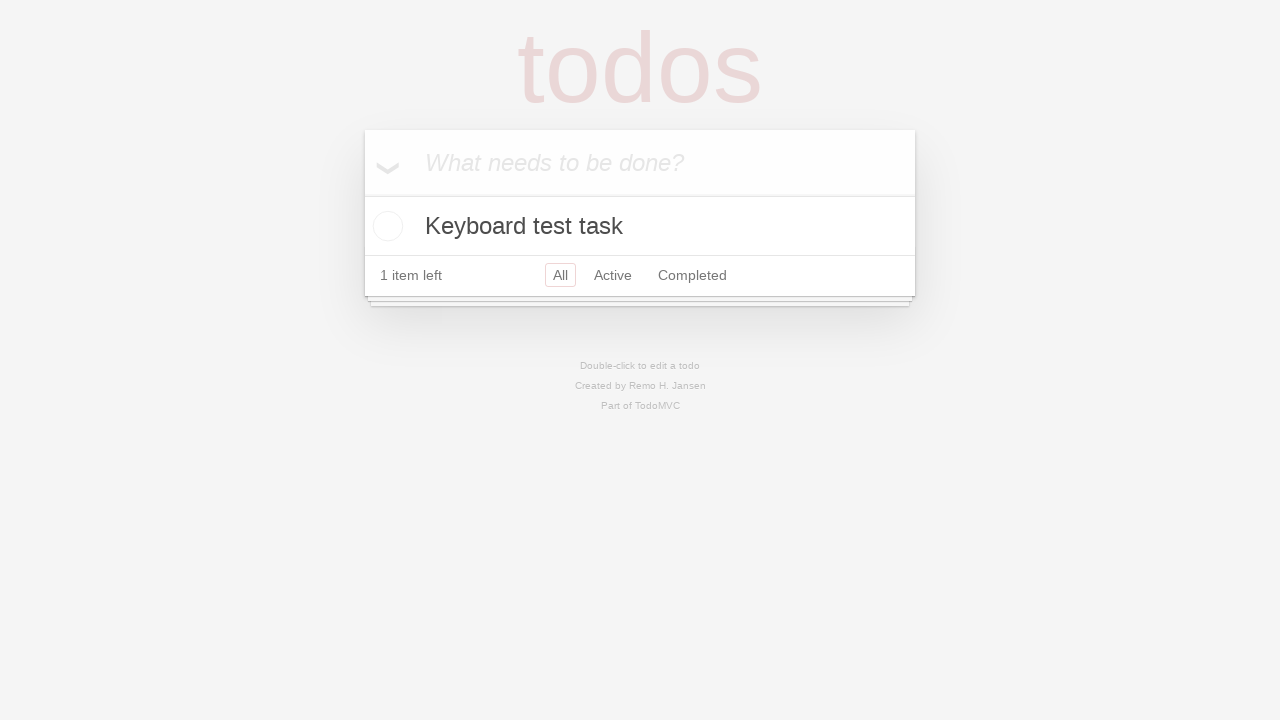

Pressed Tab to navigate to first filter link
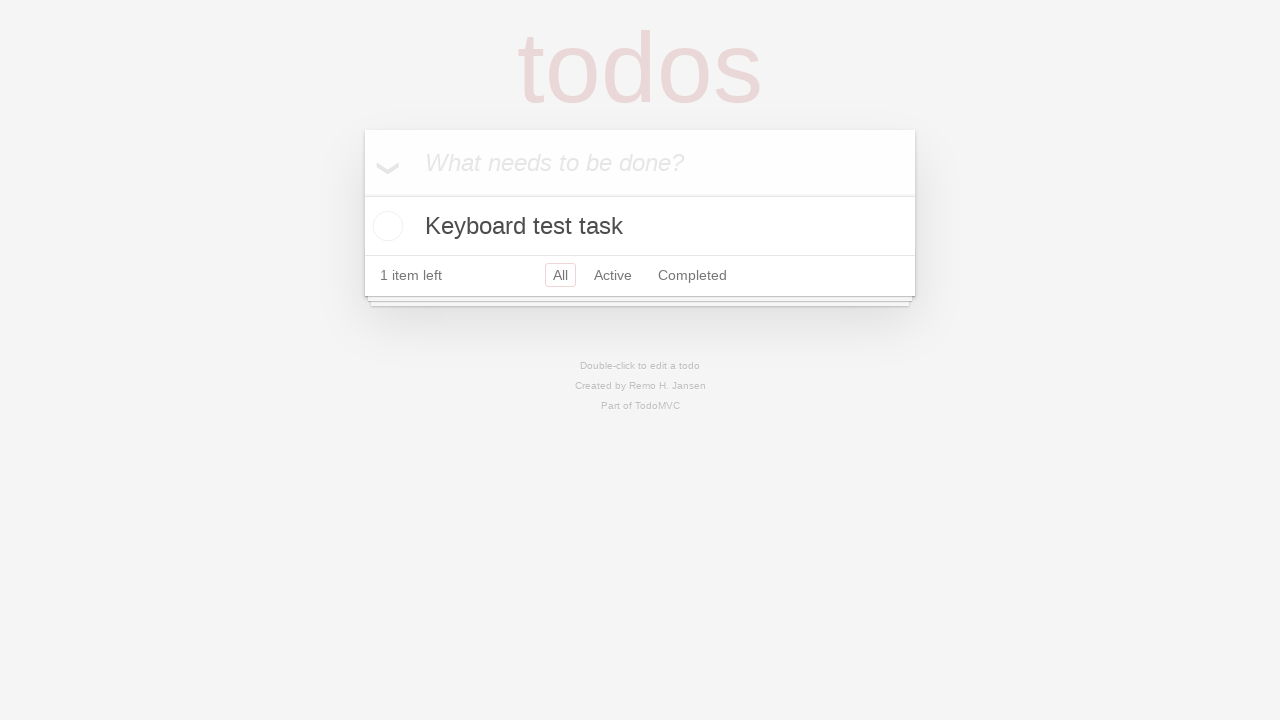

Pressed Tab to navigate to next filter link
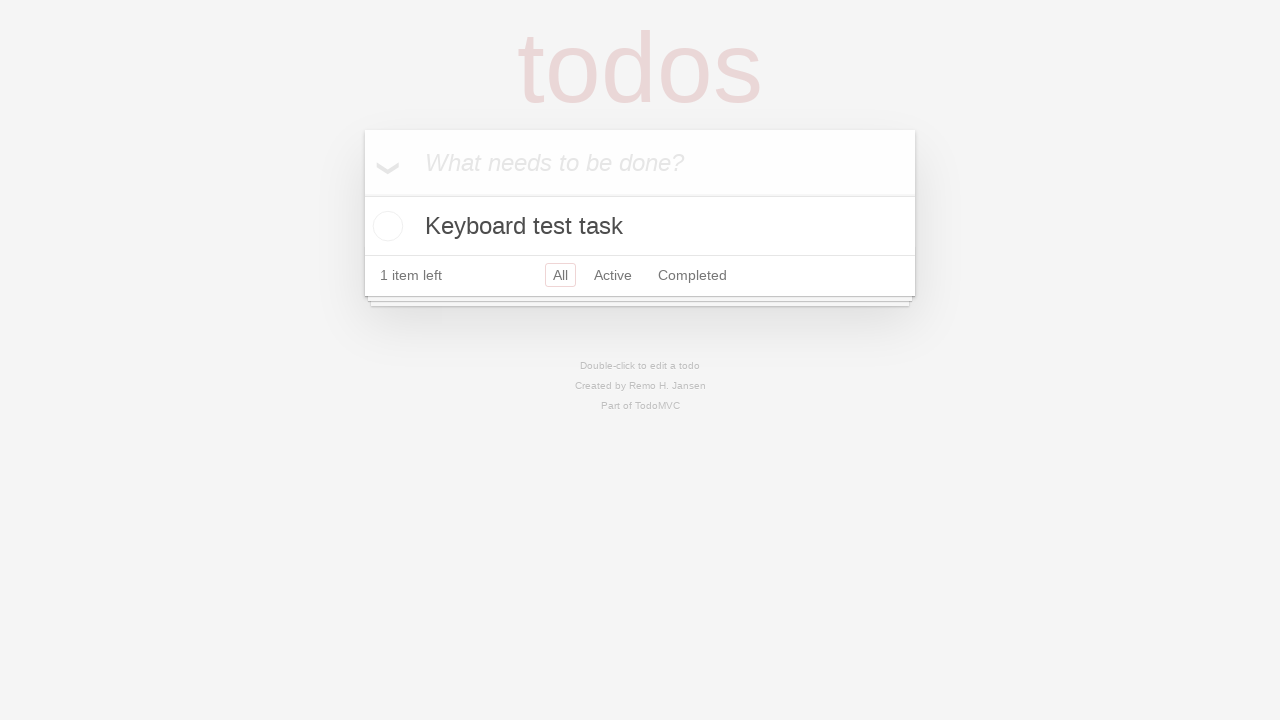

Verified filters element is visible and loaded
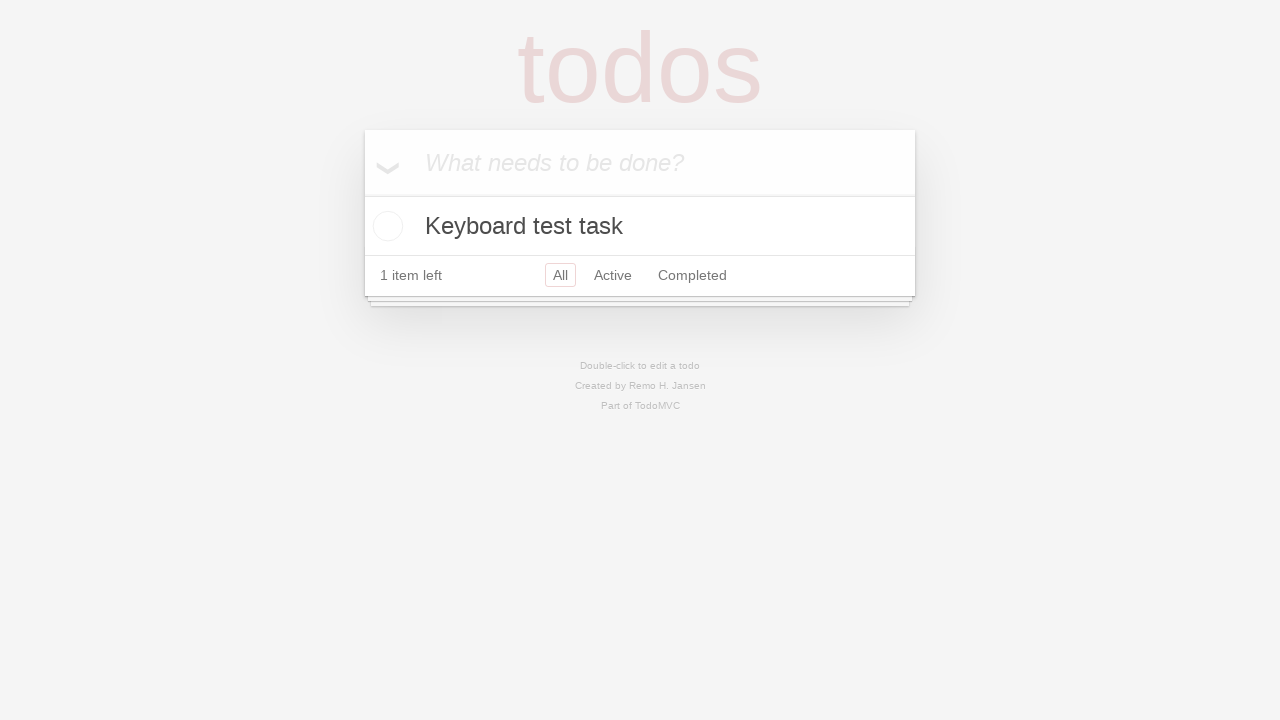

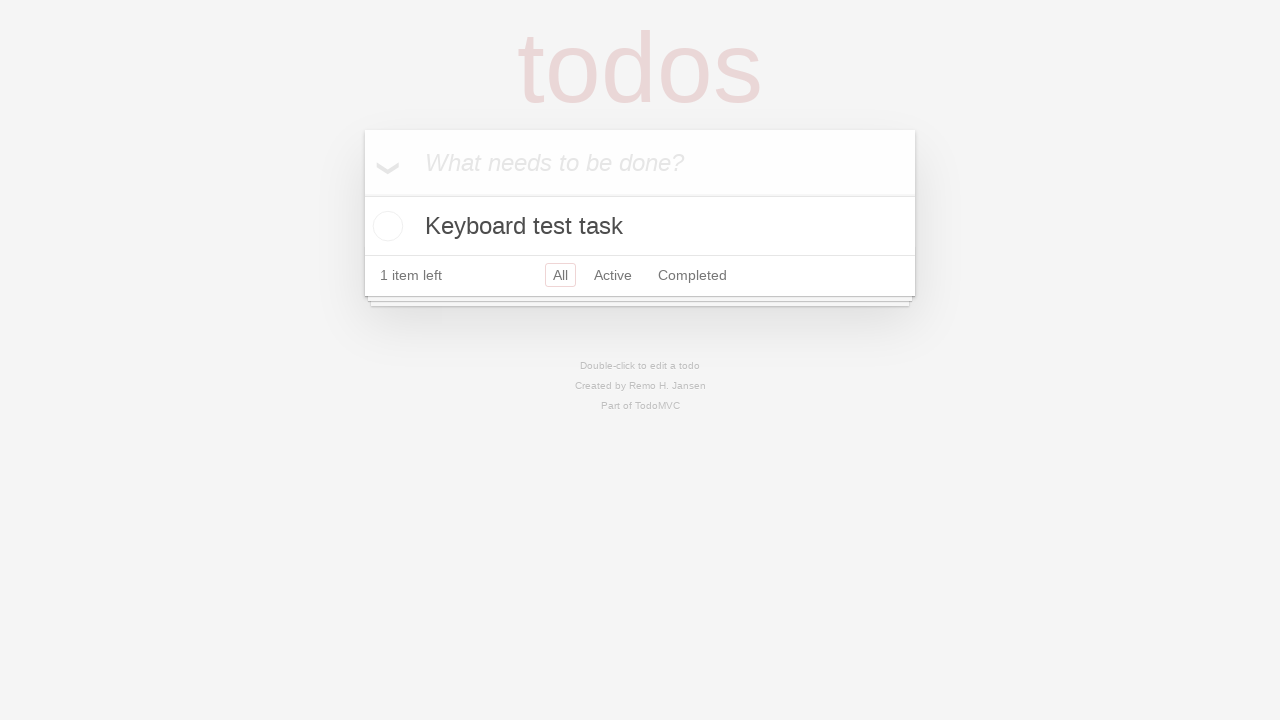